Tests date picker functionality by selecting a specific year (1999), month (January), and day (3rd) using dropdown selectors and calendar interface.

Starting URL: https://demoqa.com/date-picker

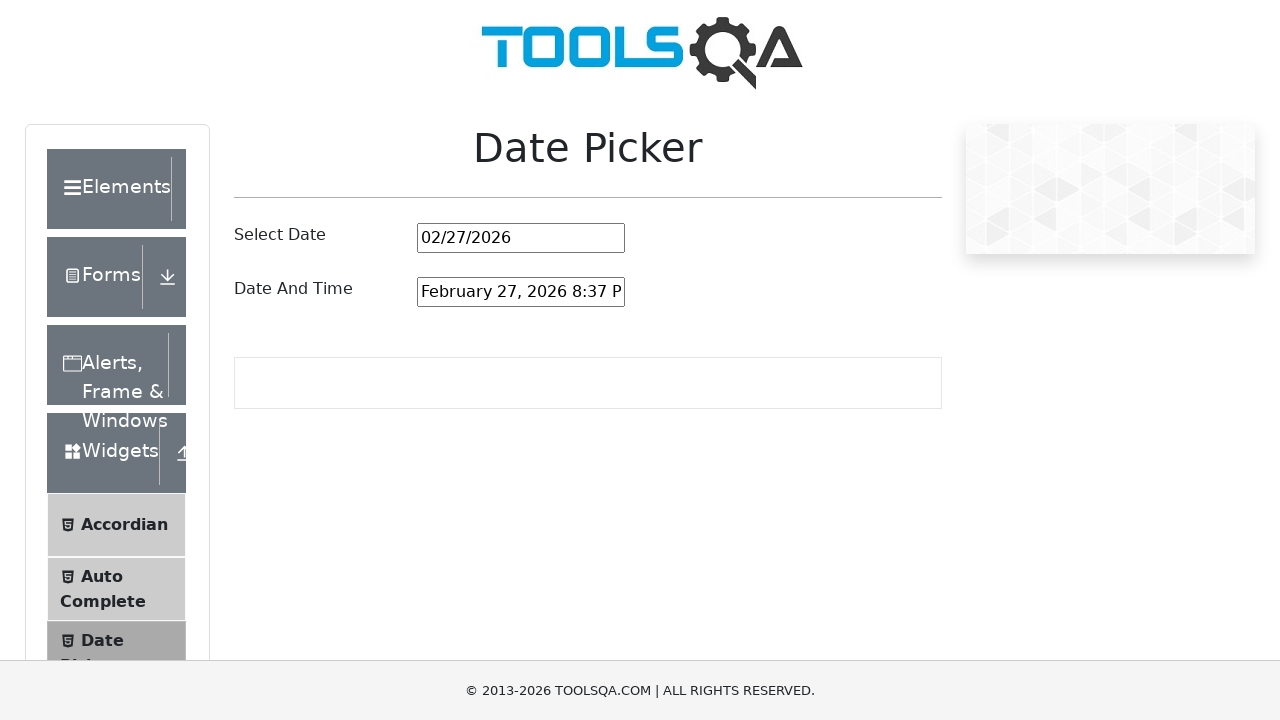

Clicked on date picker input to open calendar at (521, 238) on #datePickerMonthYearInput
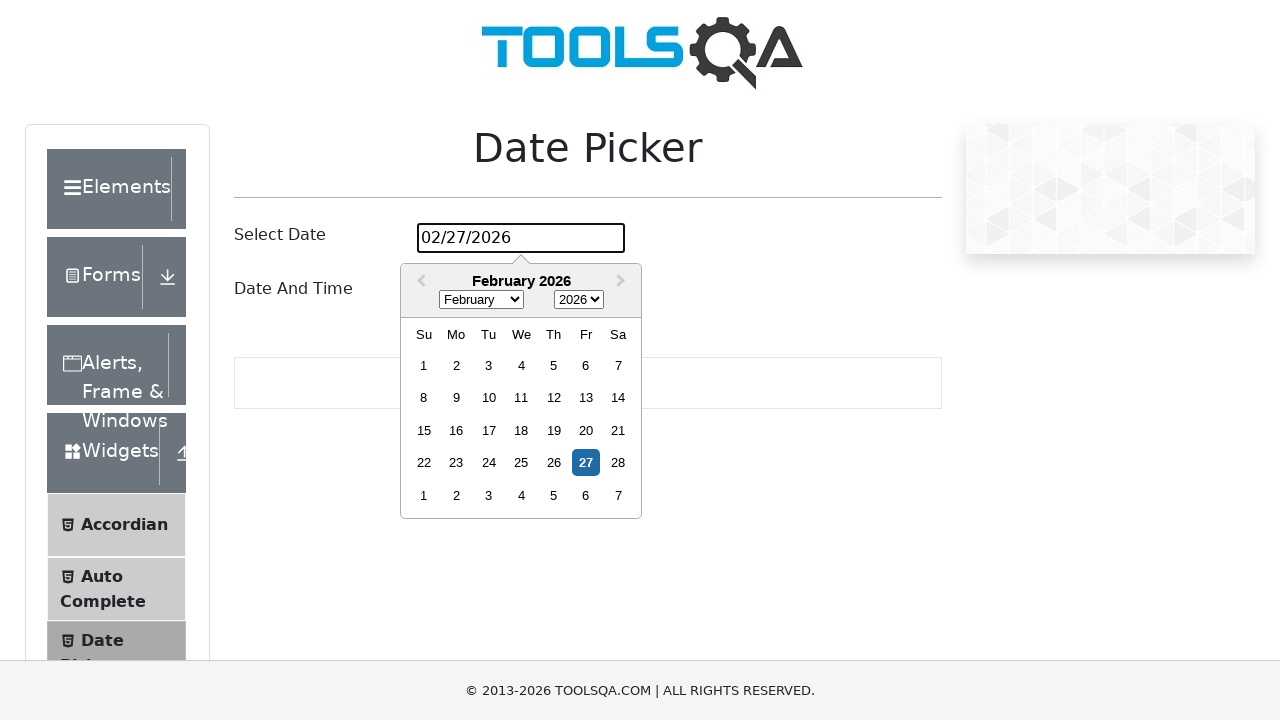

Selected year 1999 from year dropdown on .react-datepicker__year-select
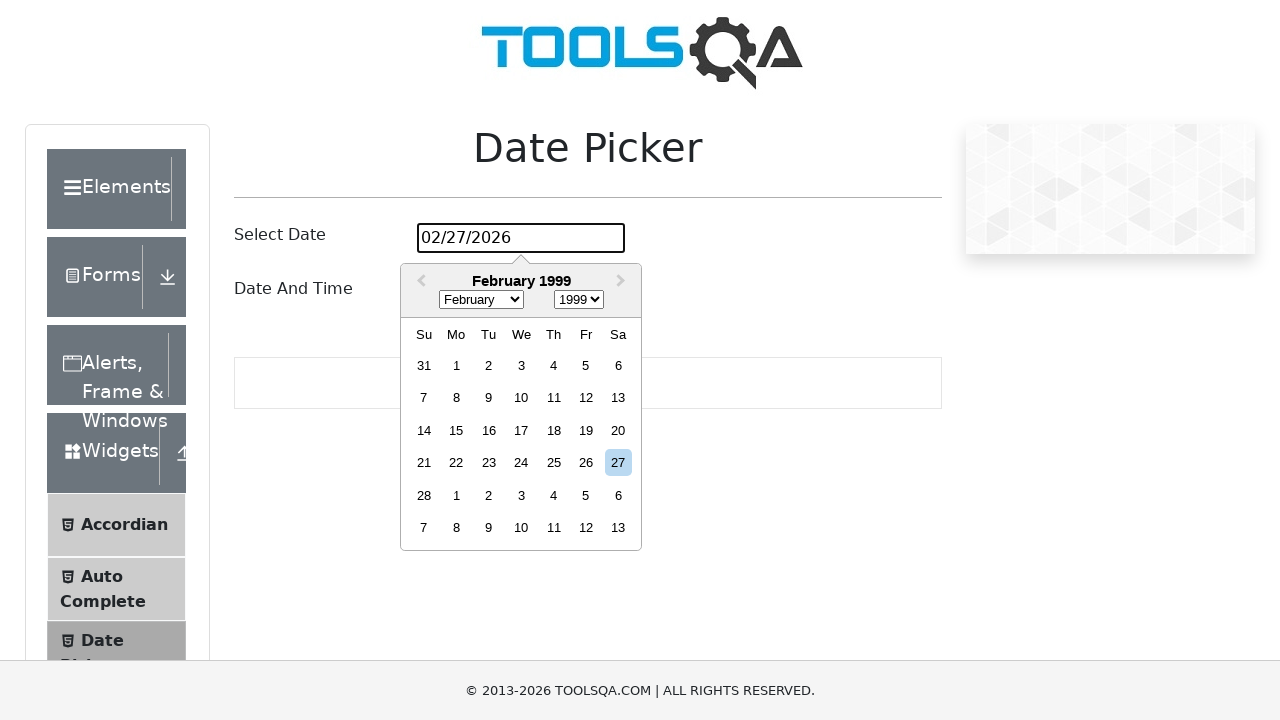

Clicked date picker input again to ensure calendar is open at (521, 238) on #datePickerMonthYearInput
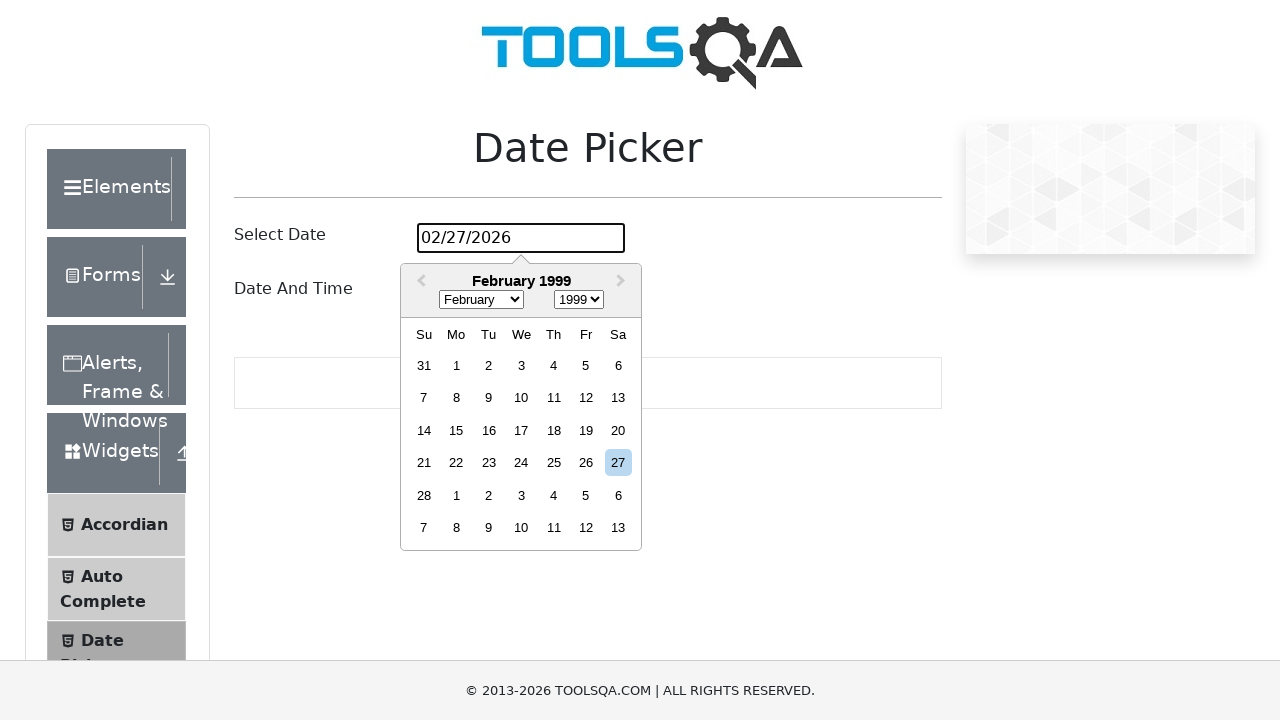

Selected January from month dropdown on .react-datepicker__month-select
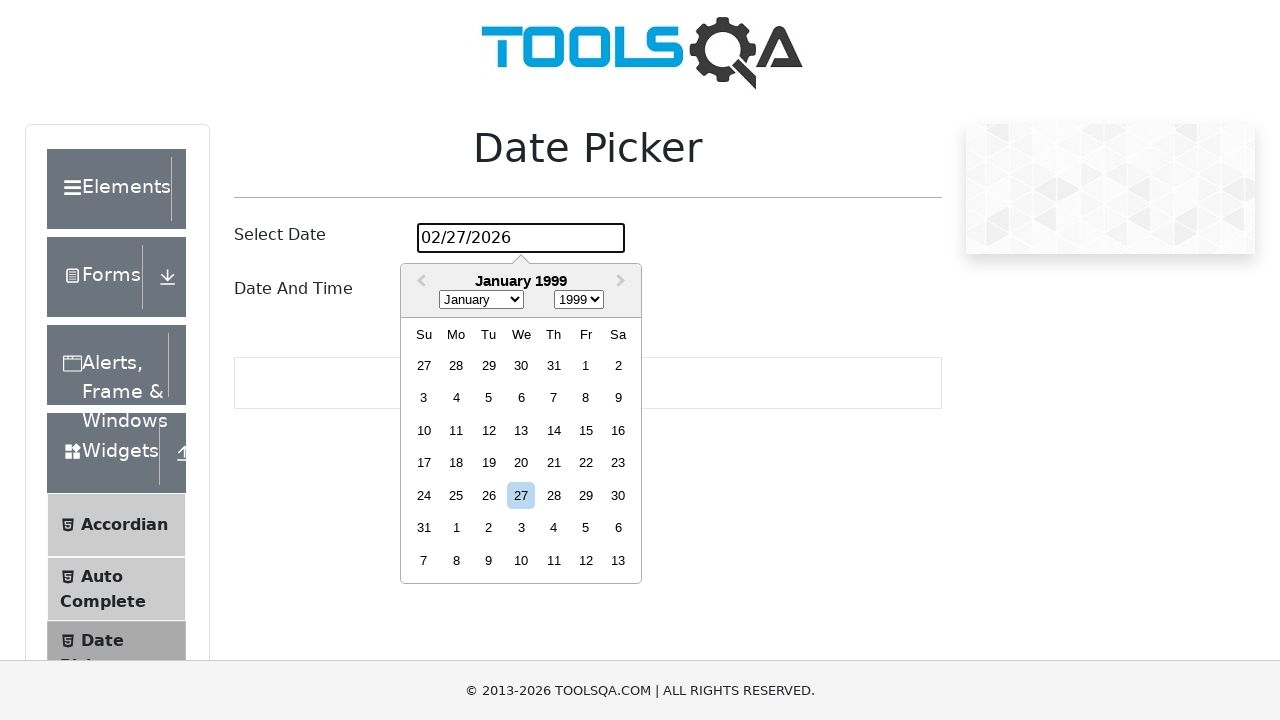

Clicked date picker input again at (521, 238) on #datePickerMonthYearInput
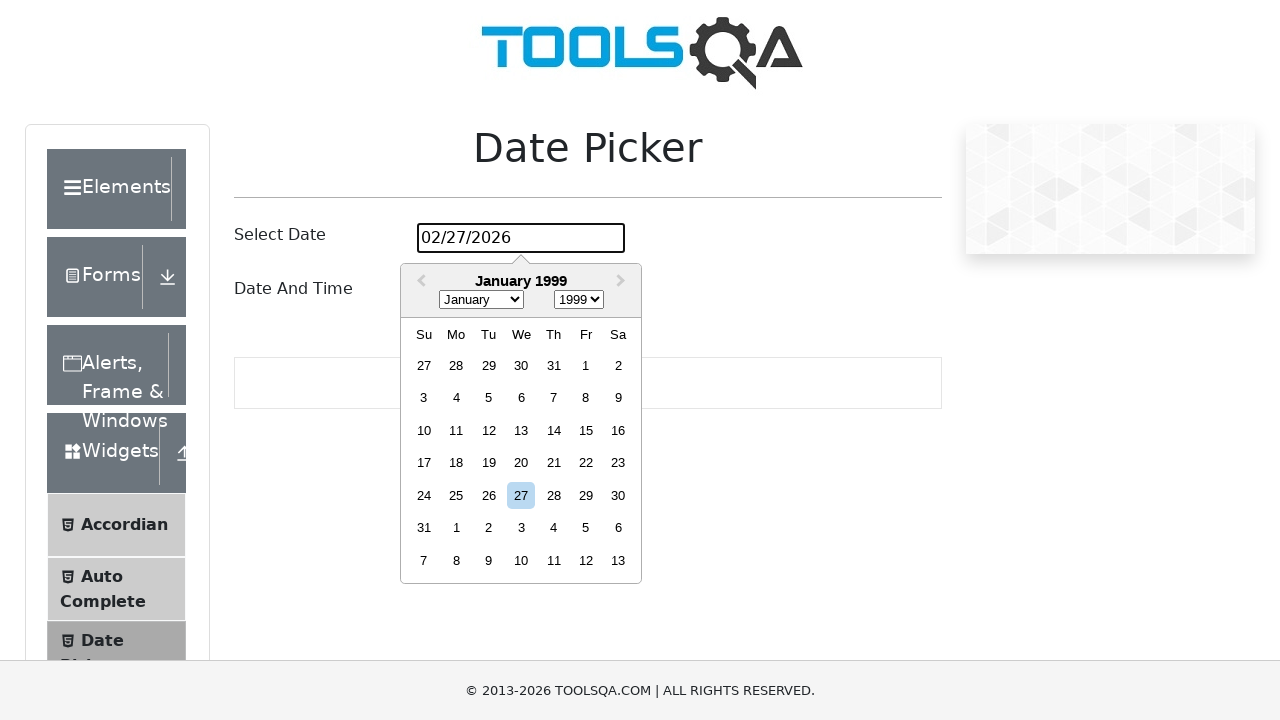

Selected January 3rd, 1999 from calendar at (424, 398) on [aria-label='Choose Sunday, January 3rd, 1999']
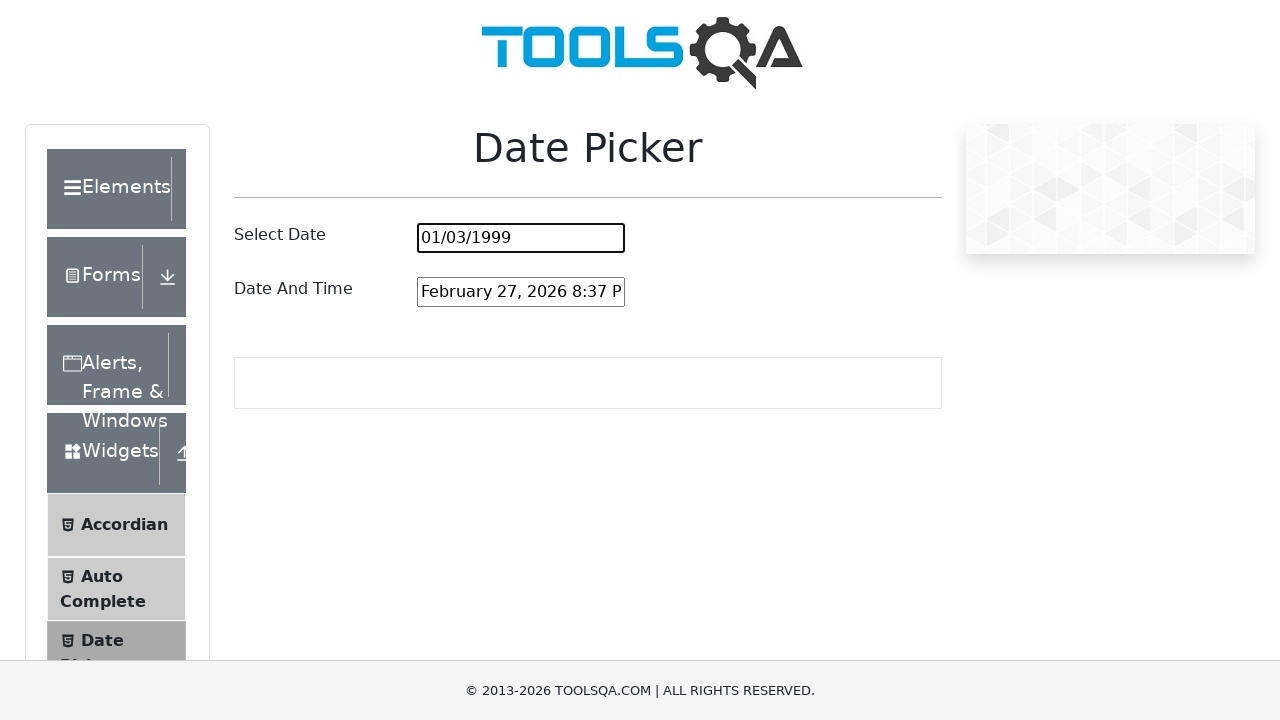

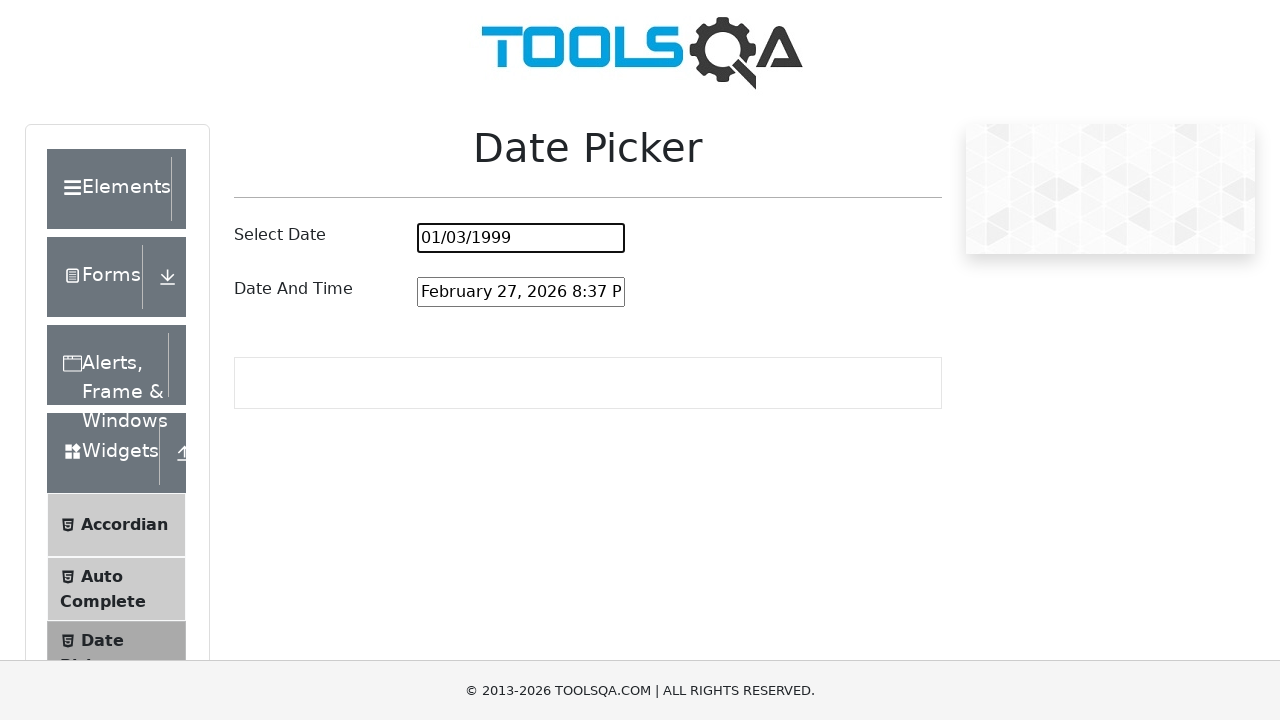